Tests auto-suggestive dropdown functionality by typing a partial country name and selecting "India" from the suggestions that appear

Starting URL: https://rahulshettyacademy.com/dropdownsPractise/

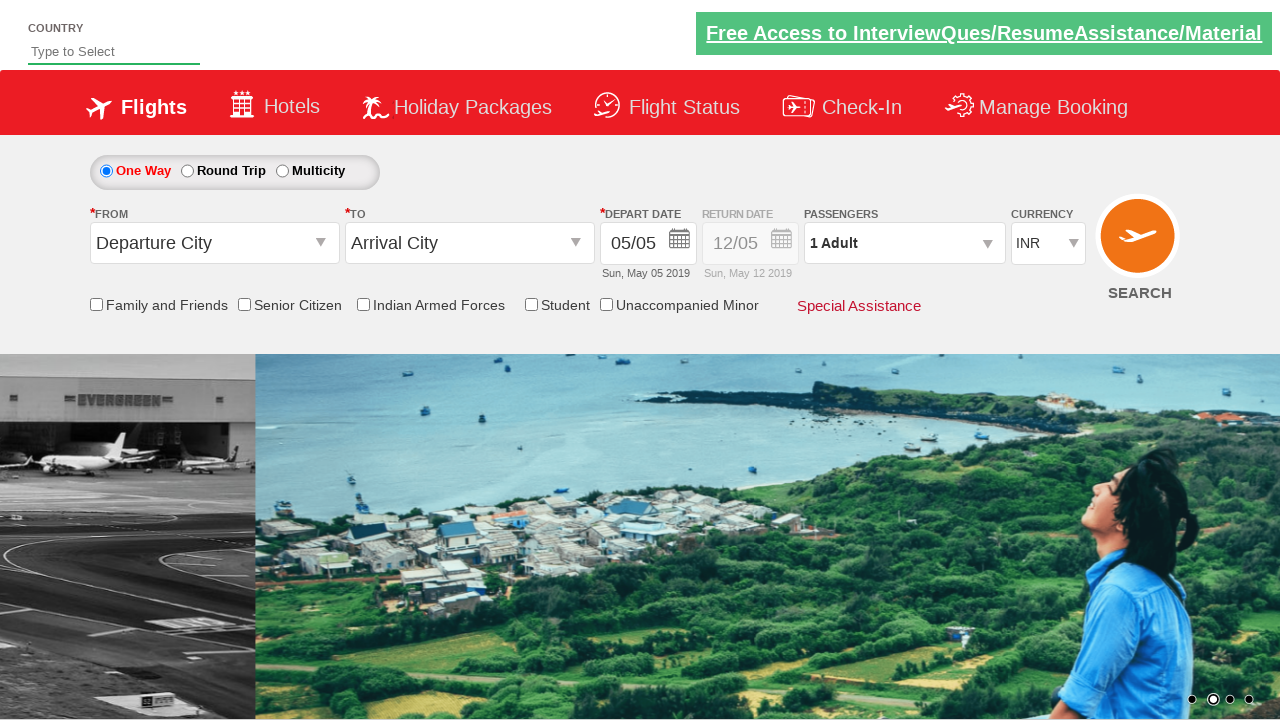

Typed 'ind' into autosuggest field to trigger dropdown on #autosuggest
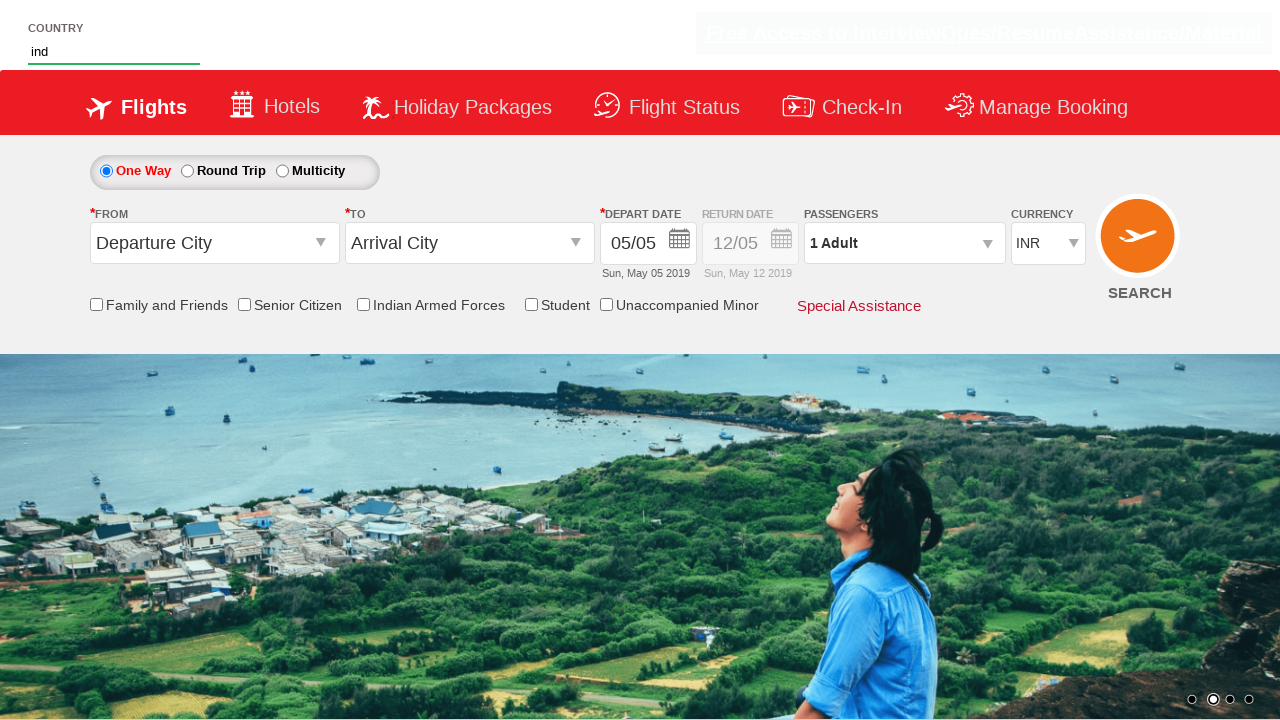

Auto-suggestive dropdown appeared with matching suggestions
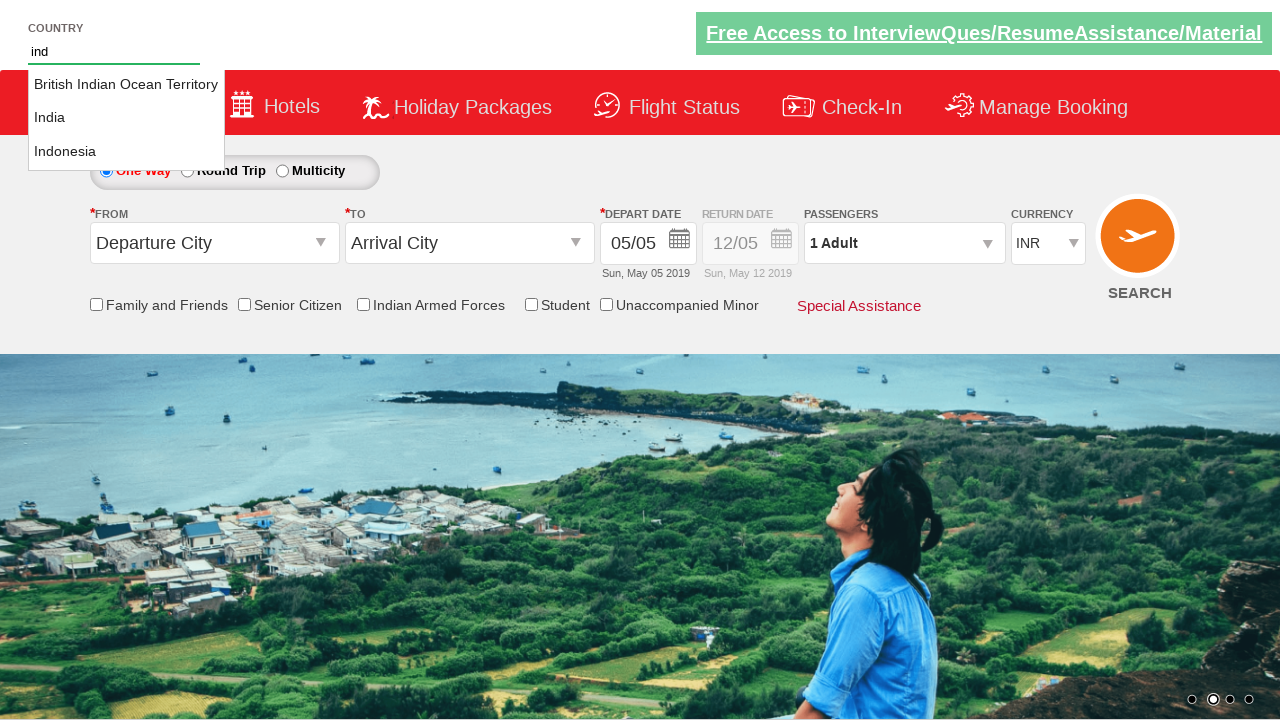

Retrieved all suggestion elements from dropdown
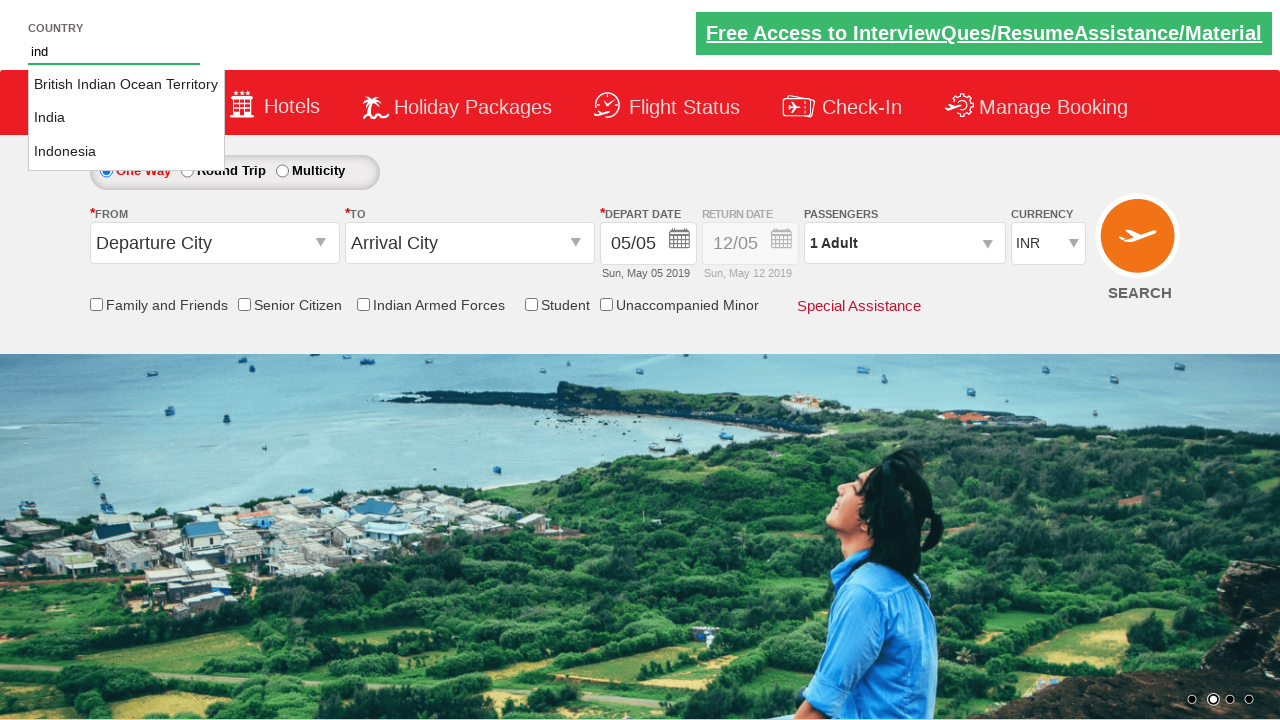

Selected 'India' from the auto-suggestive dropdown at (126, 118) on .ui-corner-all >> nth=2
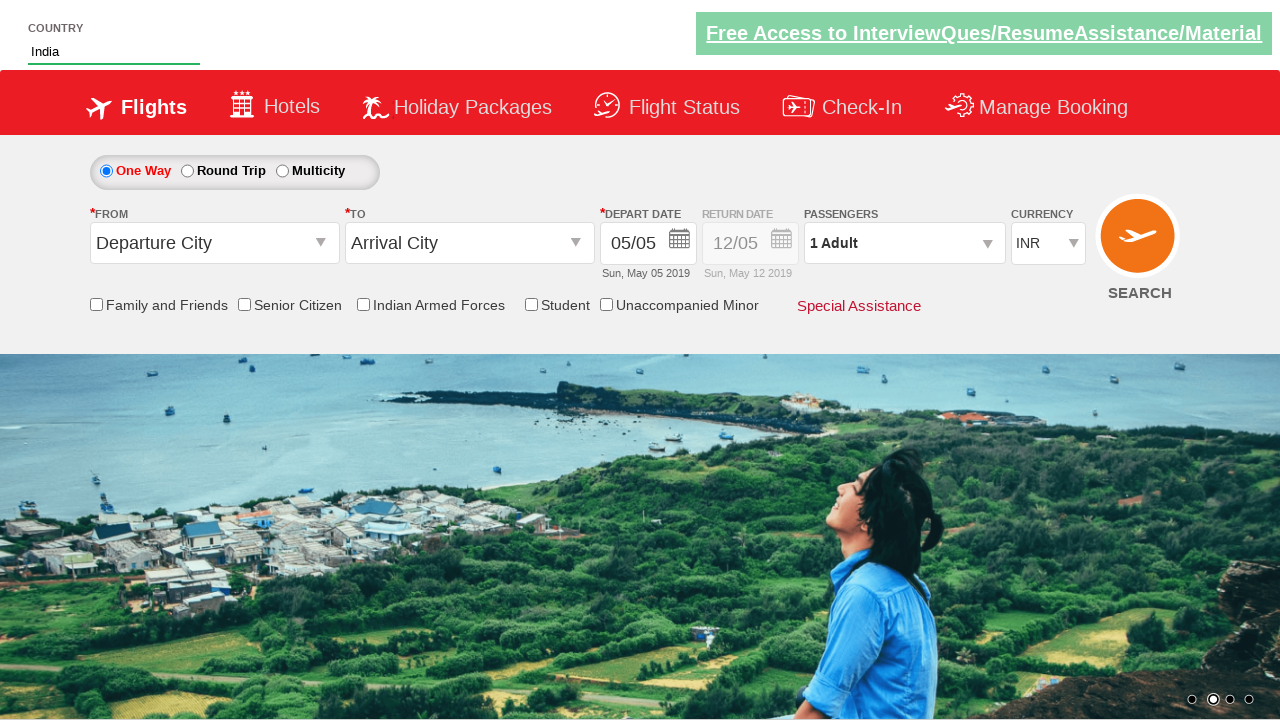

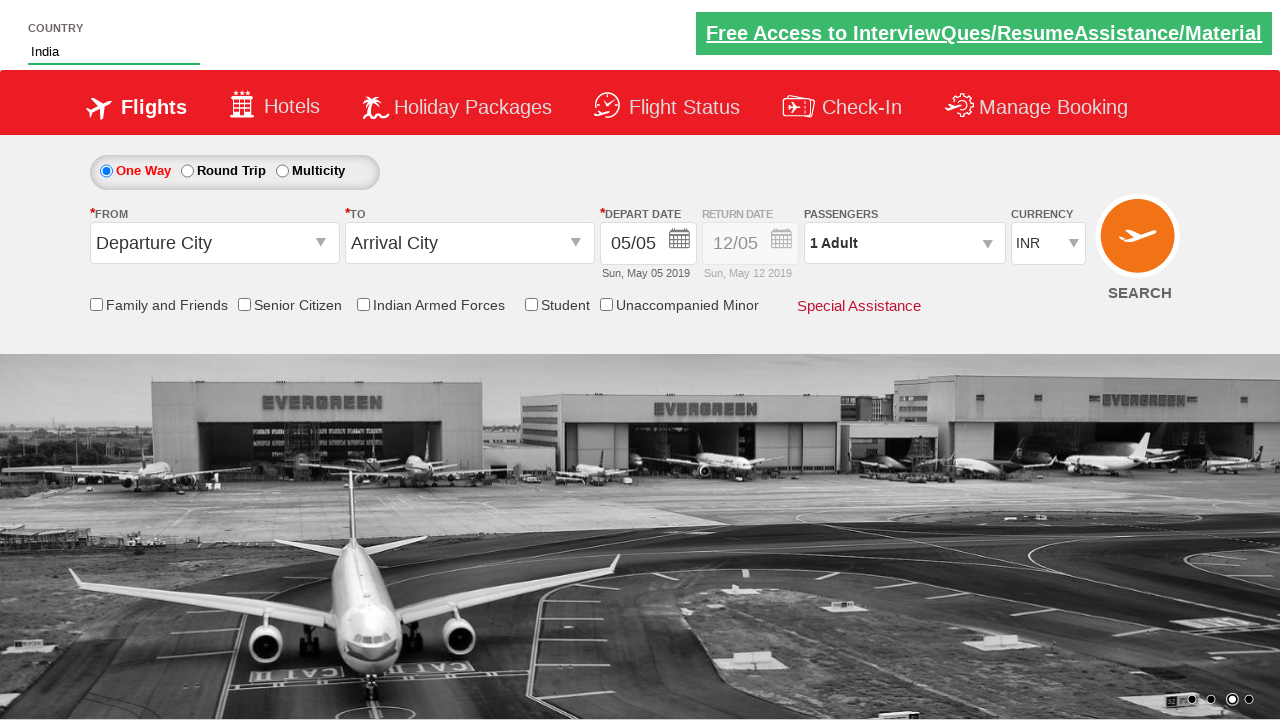